Tests checkbox functionality on a practice page by verifying the initial state of a checkbox, clicking it, and verifying the state change. Also counts total checkboxes on the page.

Starting URL: https://rahulshettyacademy.com/dropdownsPractise/

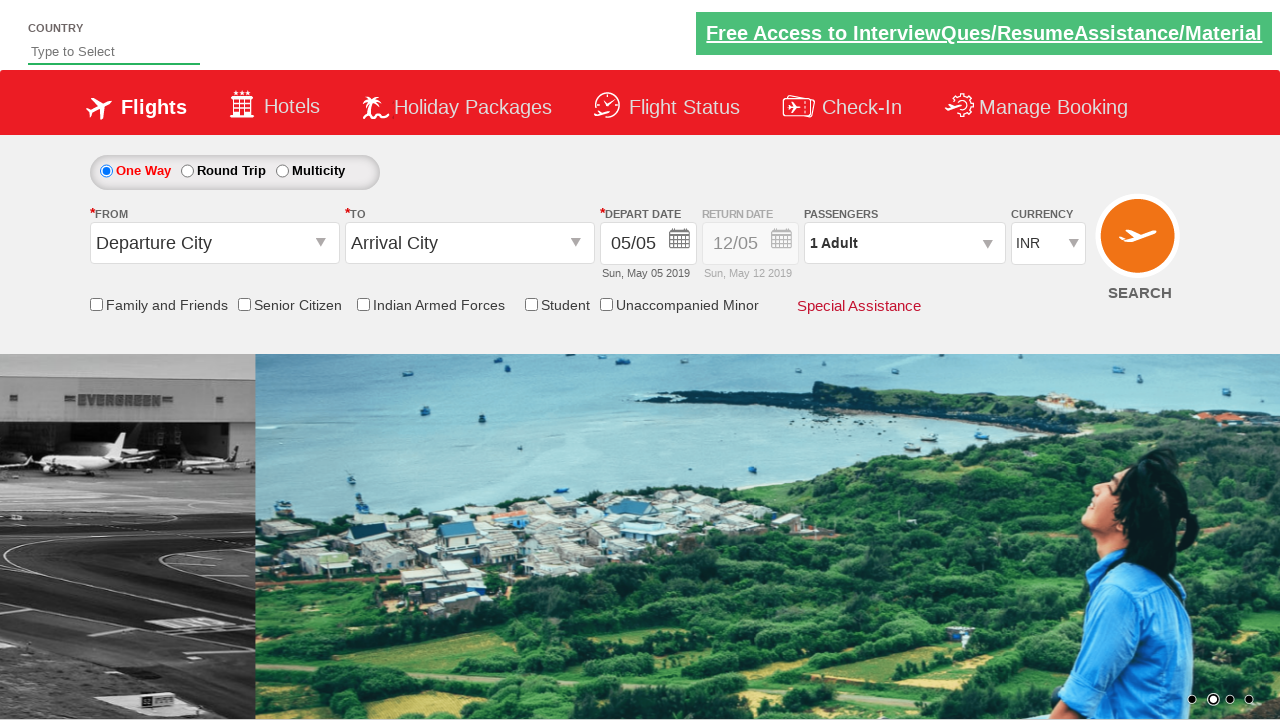

Navigated to practice page
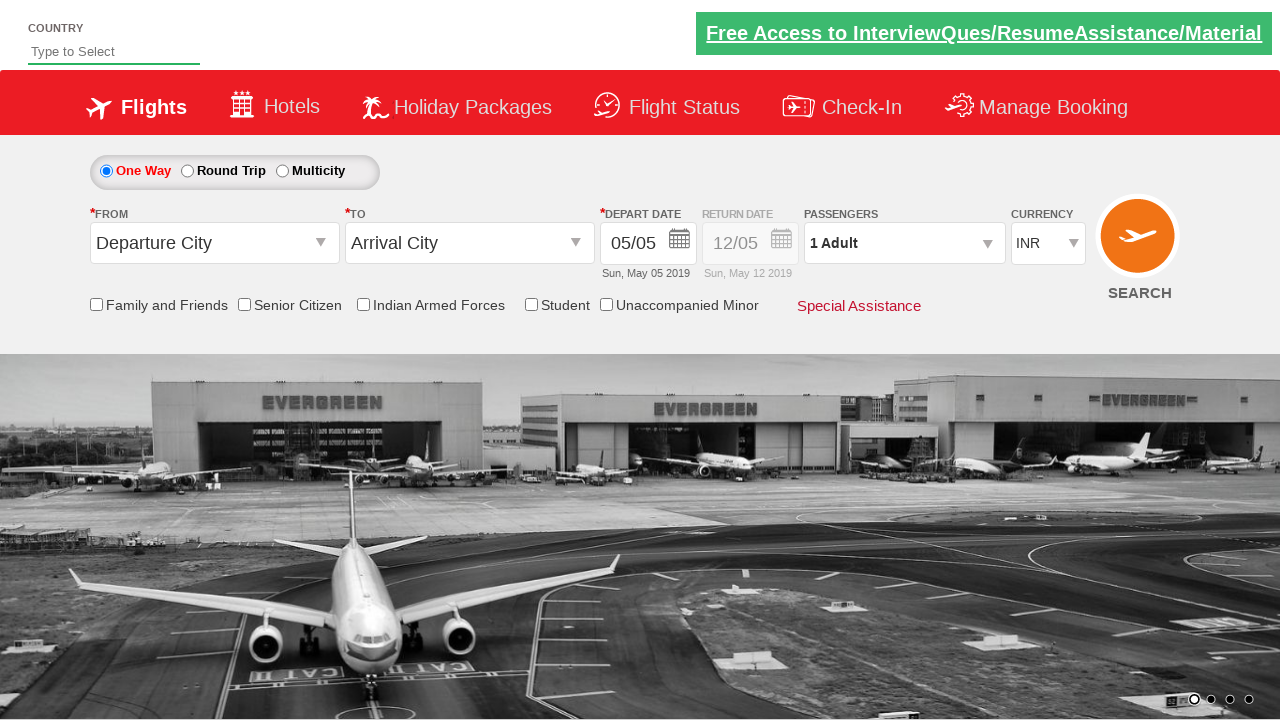

Located checkbox element
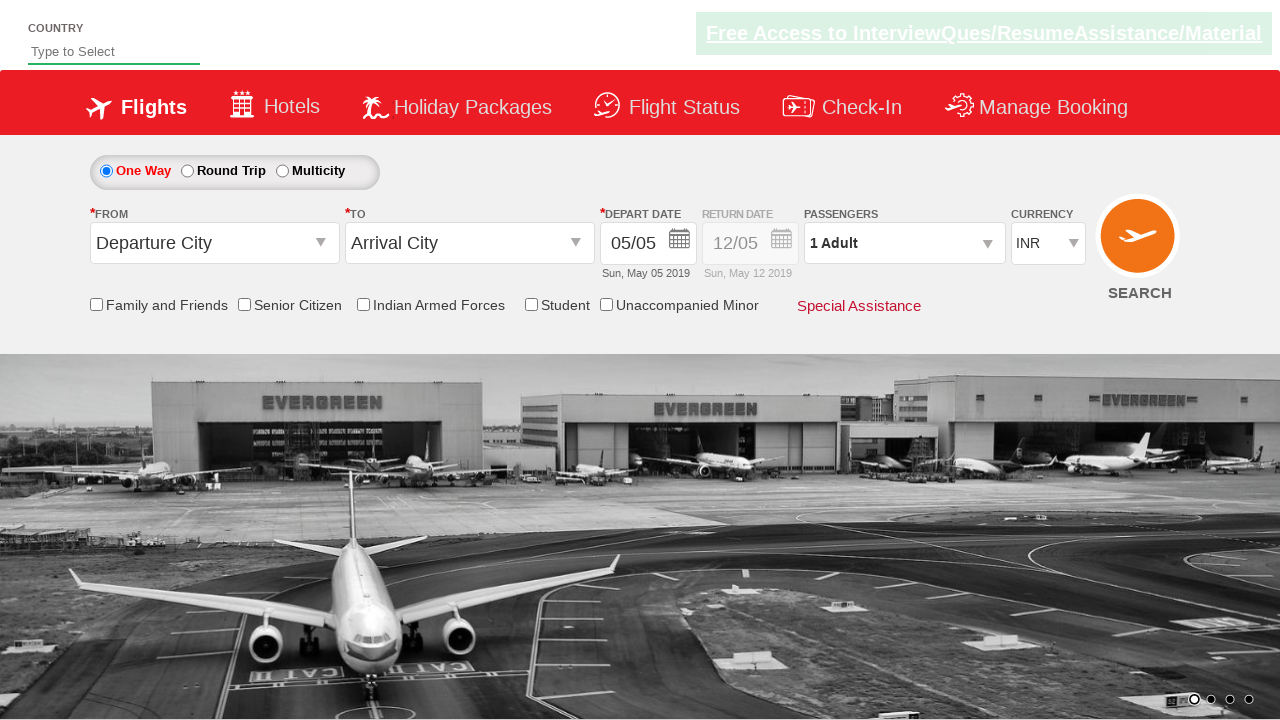

Verified checkbox initial state: False
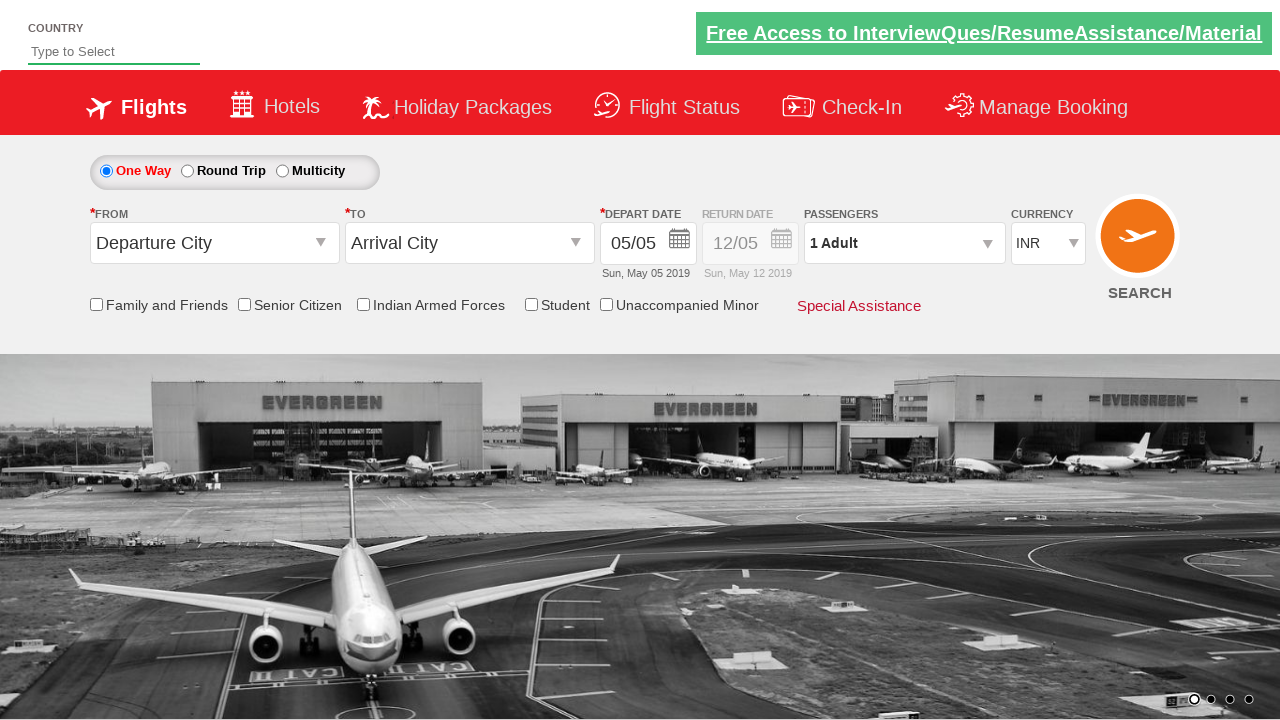

Clicked checkbox to select it at (96, 304) on input[id*='friendsandfamily']
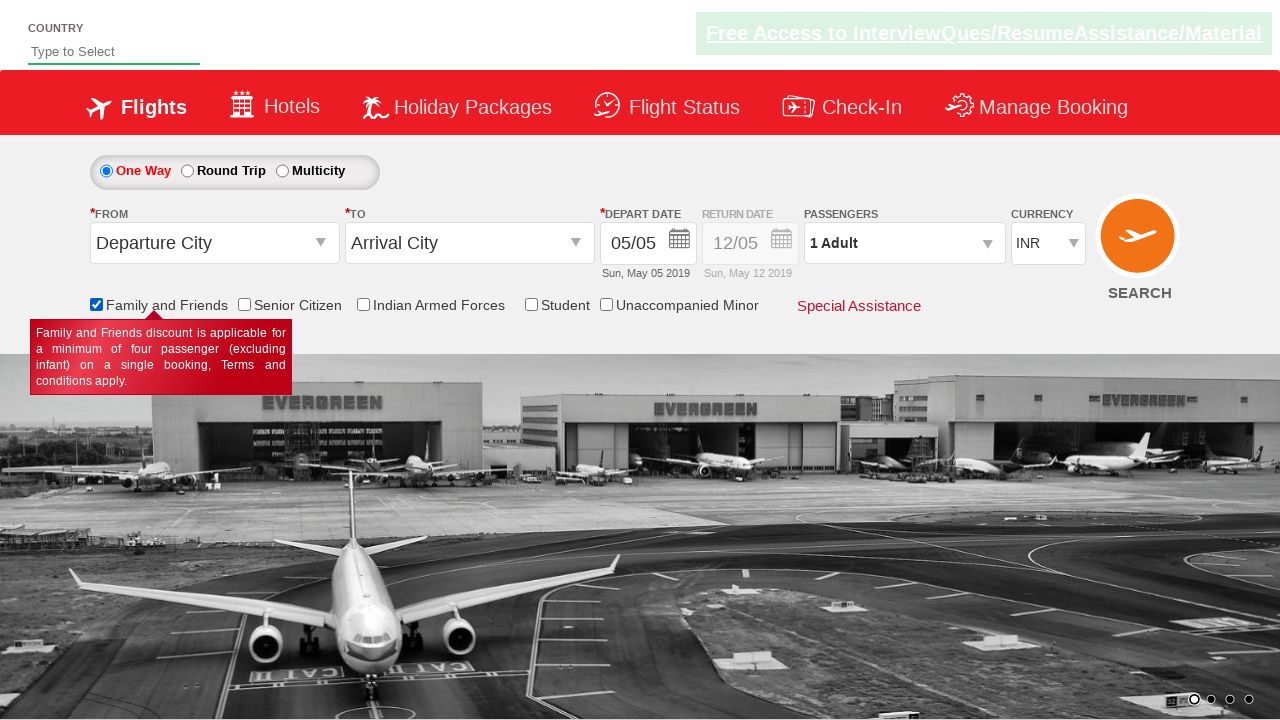

Verified checkbox is now selected: True
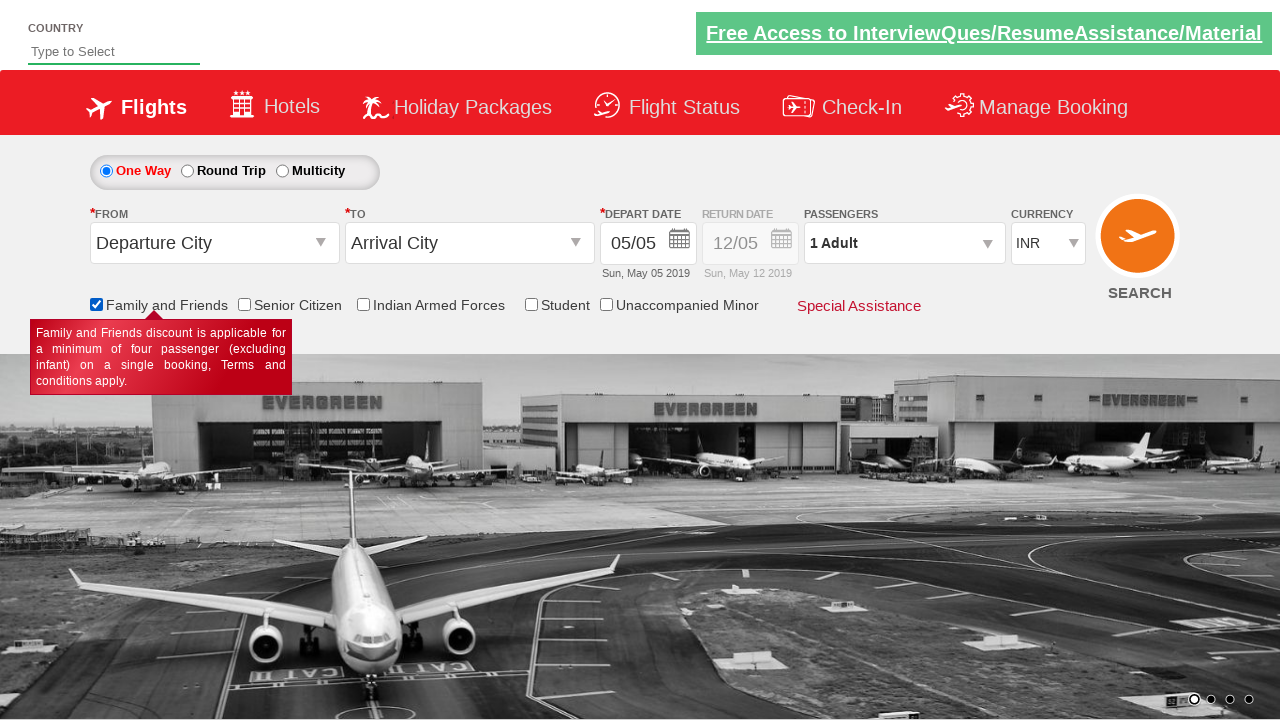

Counted total checkboxes on page: 6
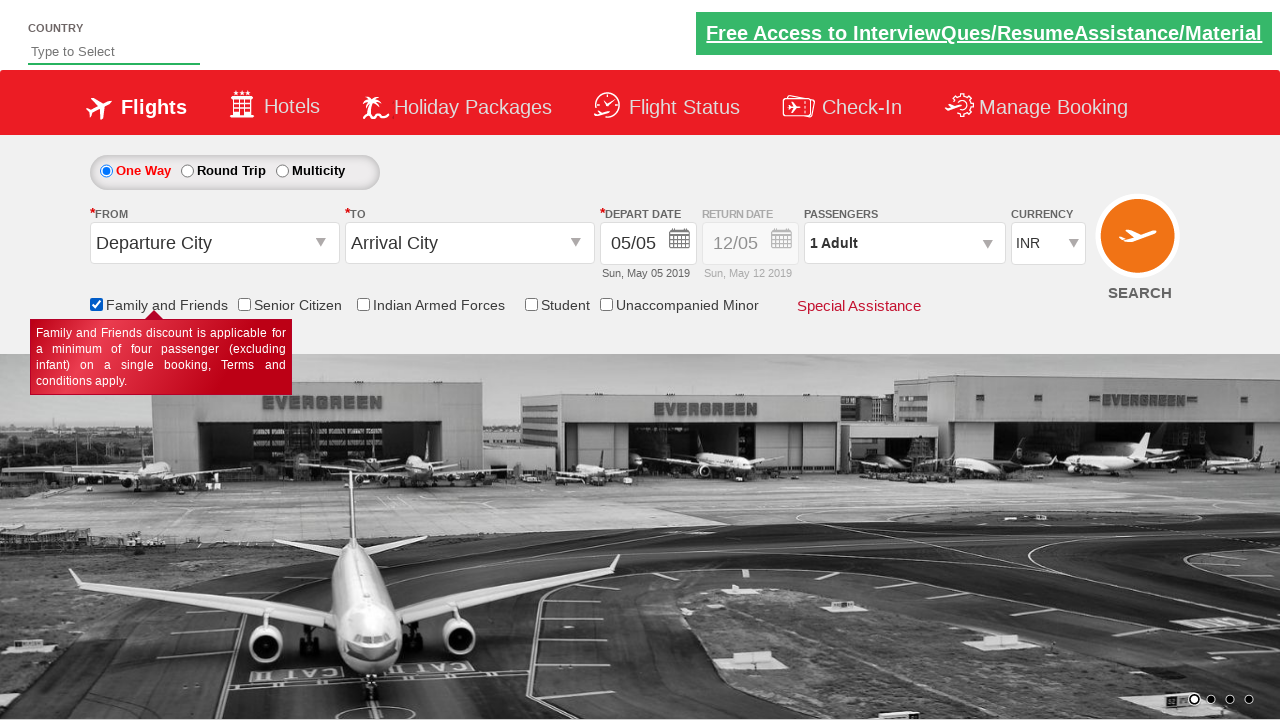

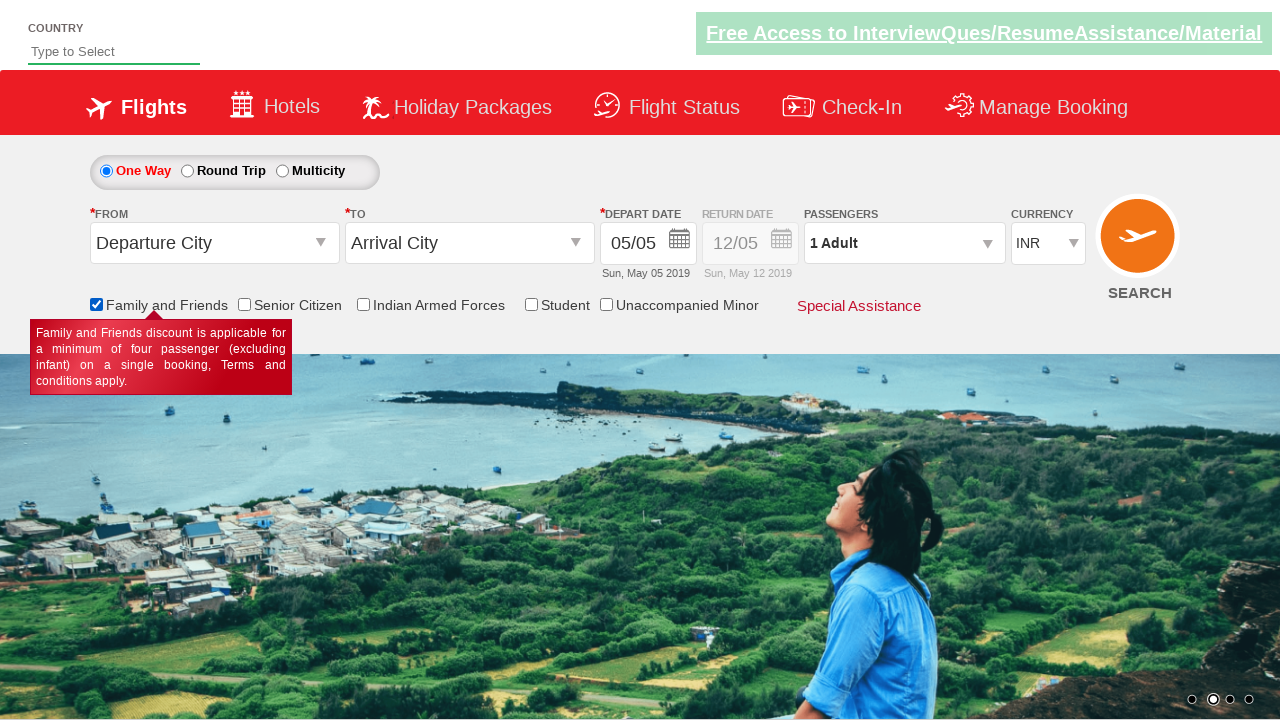